Tests dynamic content loading by clicking a Start button and waiting for "Hello World!" text to appear on the page

Starting URL: https://the-internet.herokuapp.com/dynamic_loading/1

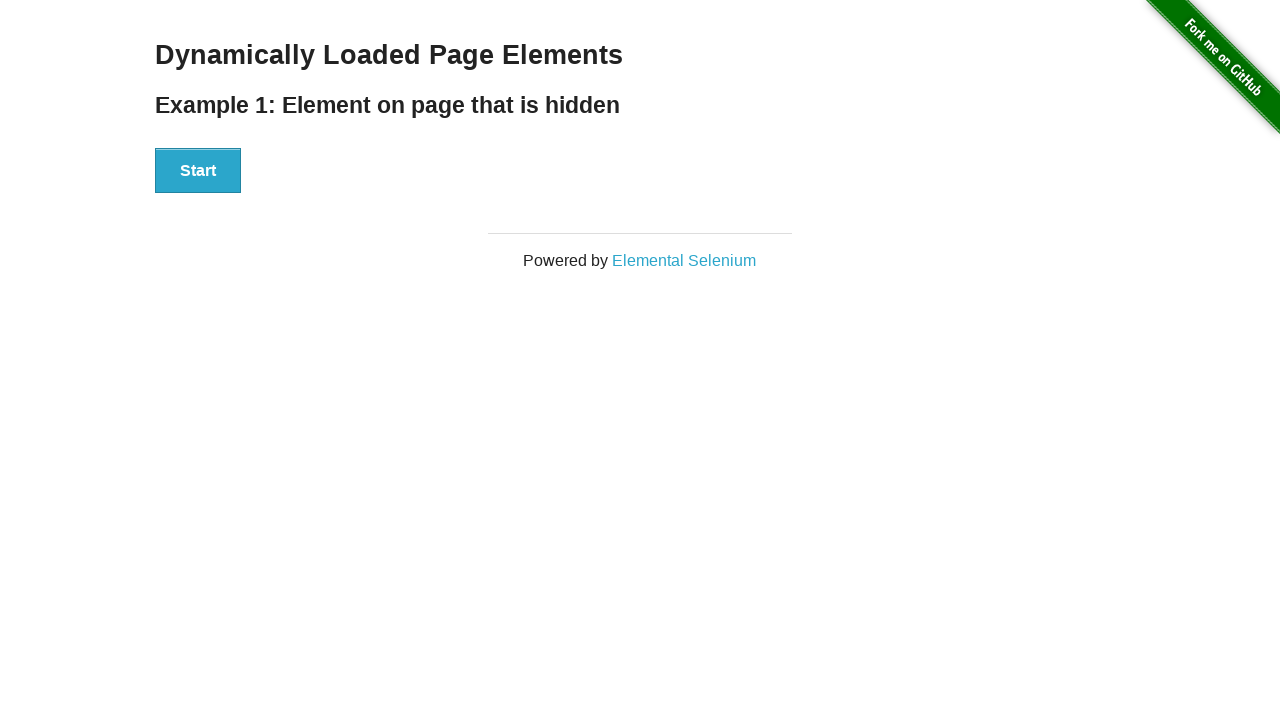

Clicked Start button to trigger dynamic content loading at (198, 171) on xpath=//div[@id='start']//button
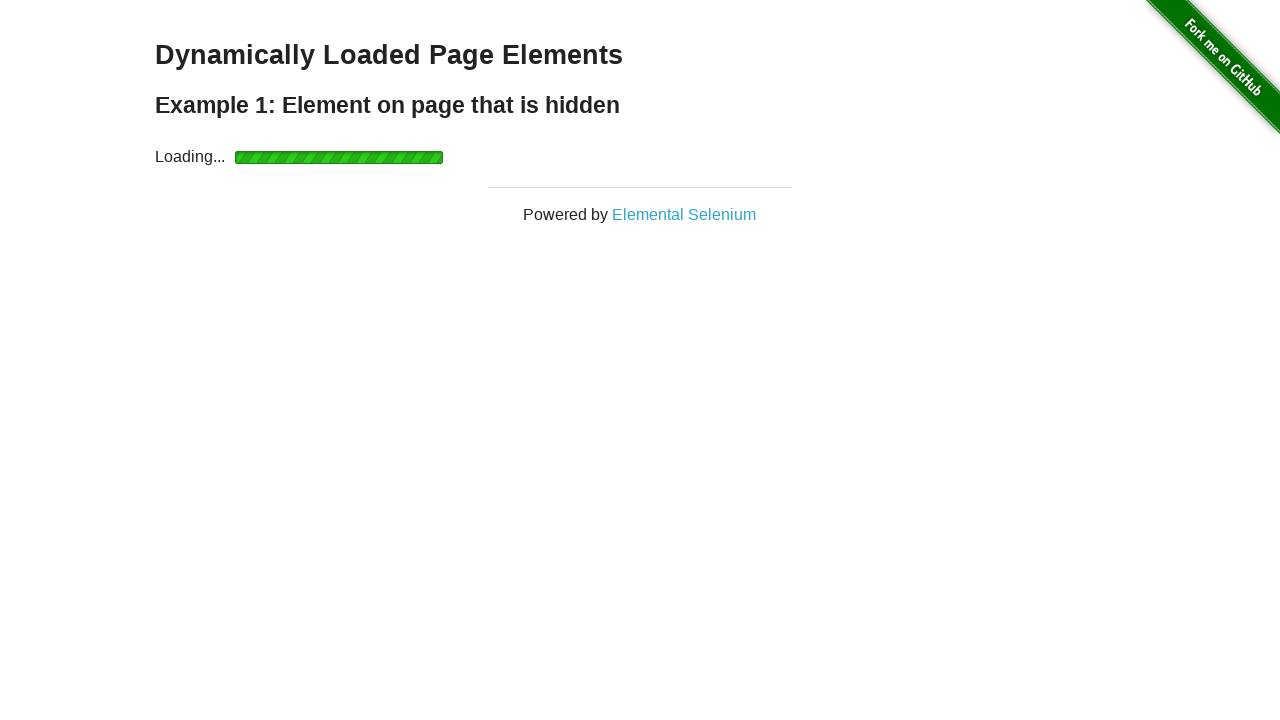

Waited for 'Hello World!' text to appear in finish div
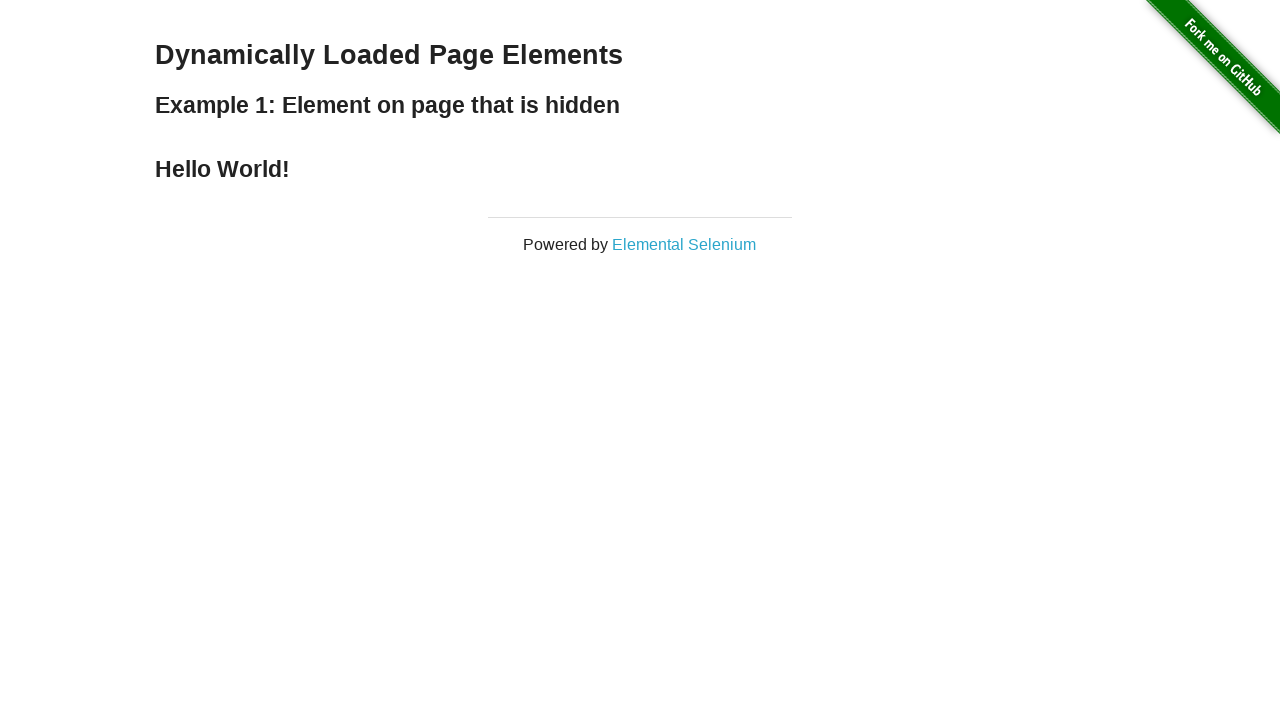

Verified text content is 'Hello World!'
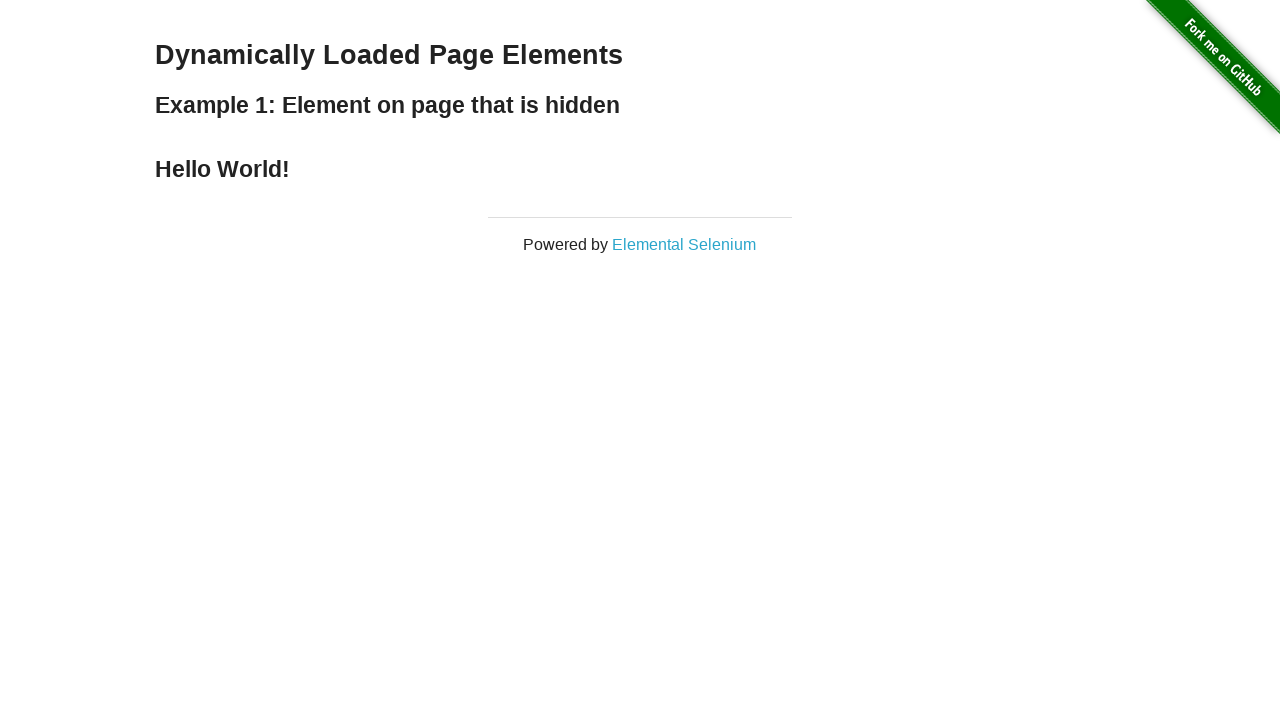

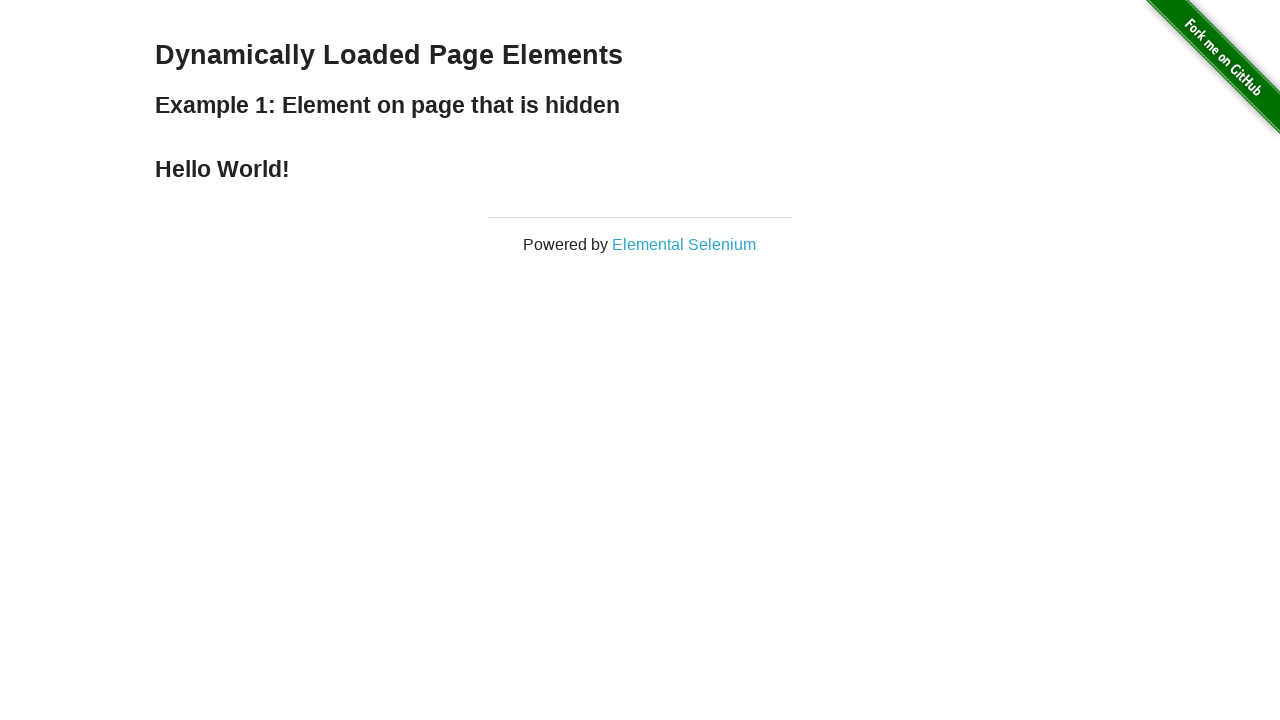